Tests dynamic loading where an element is hidden on the page initially, clicks a button to trigger loading, waits for the element to become visible, and verifies the displayed text.

Starting URL: http://the-internet.herokuapp.com/dynamic_loading/1

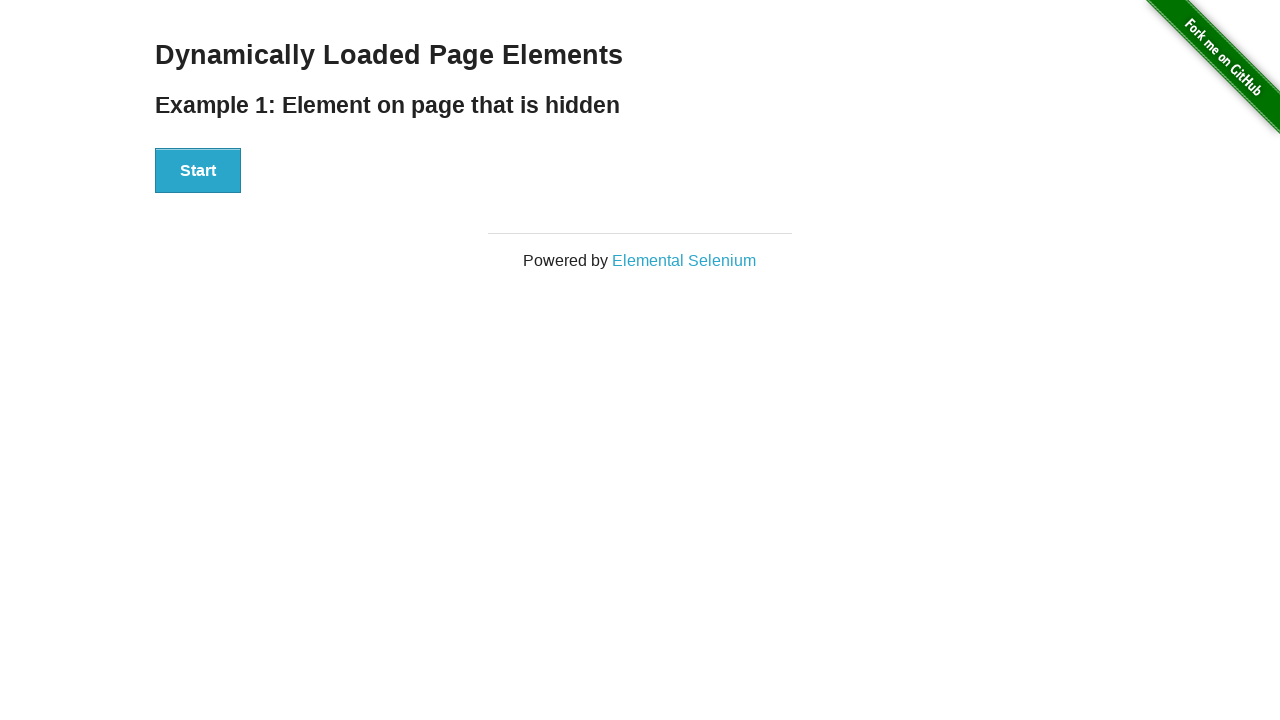

Navigated to dynamic loading example 1 page
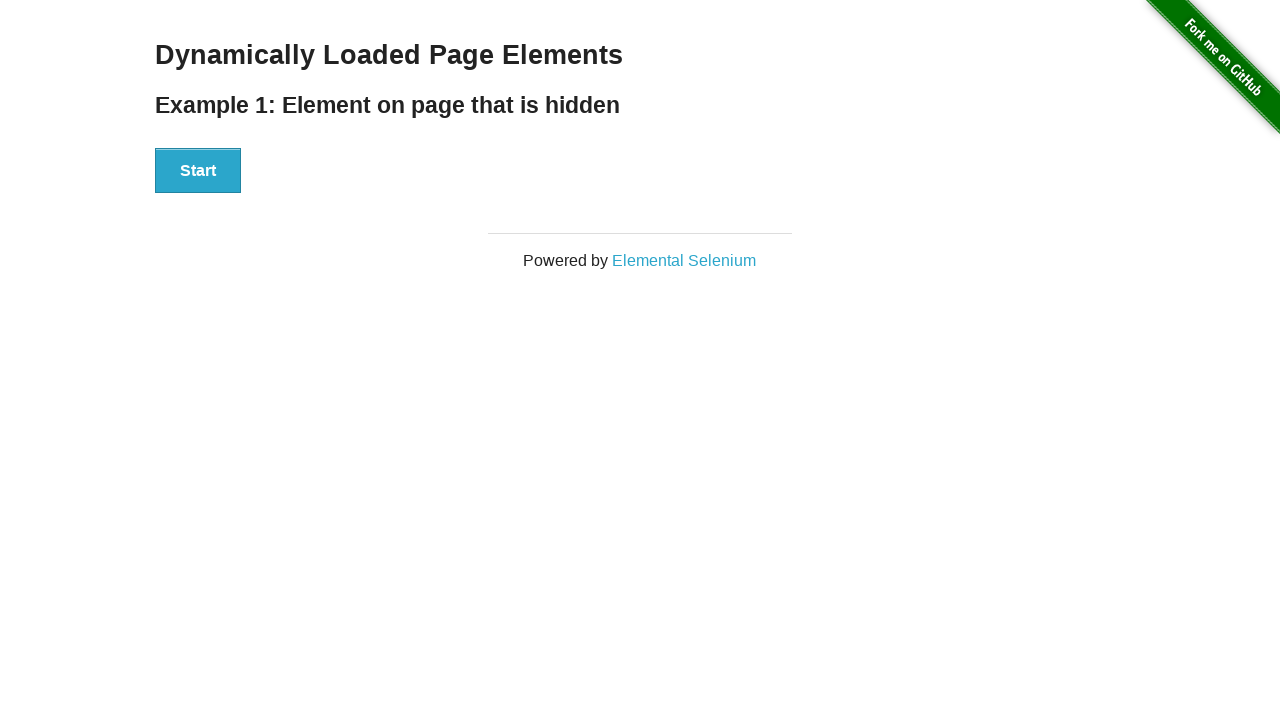

Clicked the Start button to trigger dynamic loading at (198, 171) on #start button
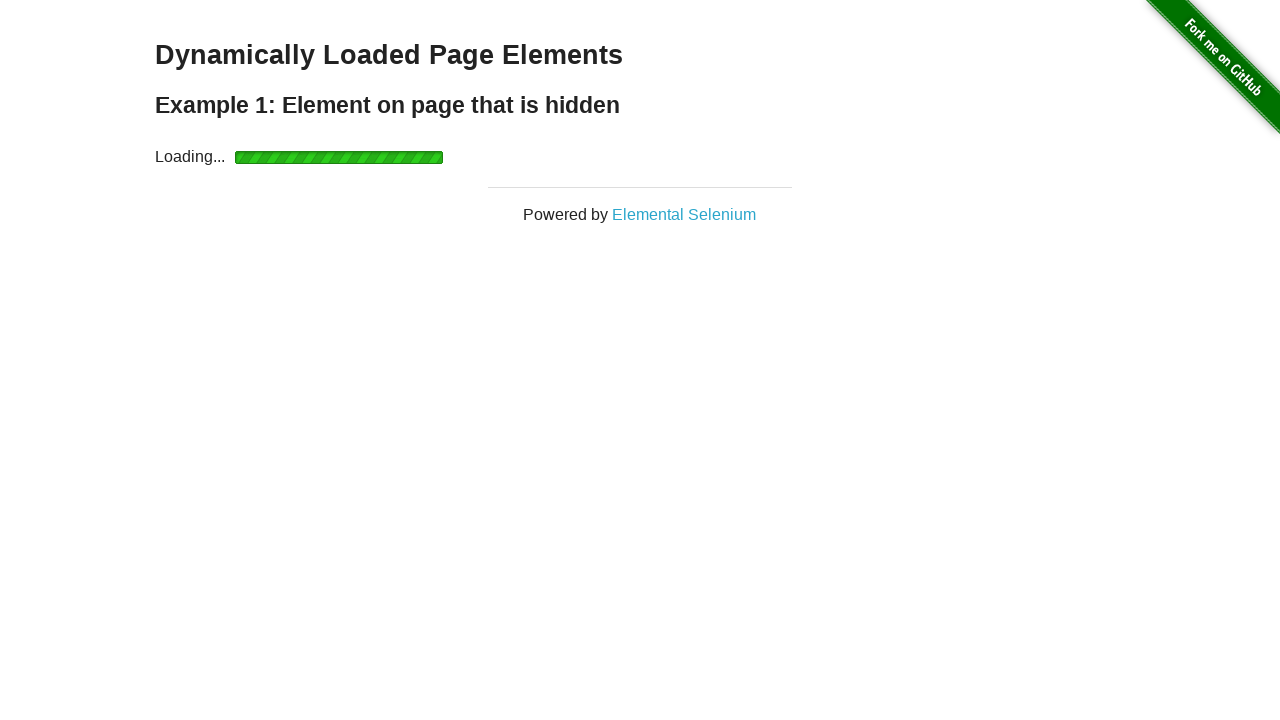

Waited for finish element to become visible
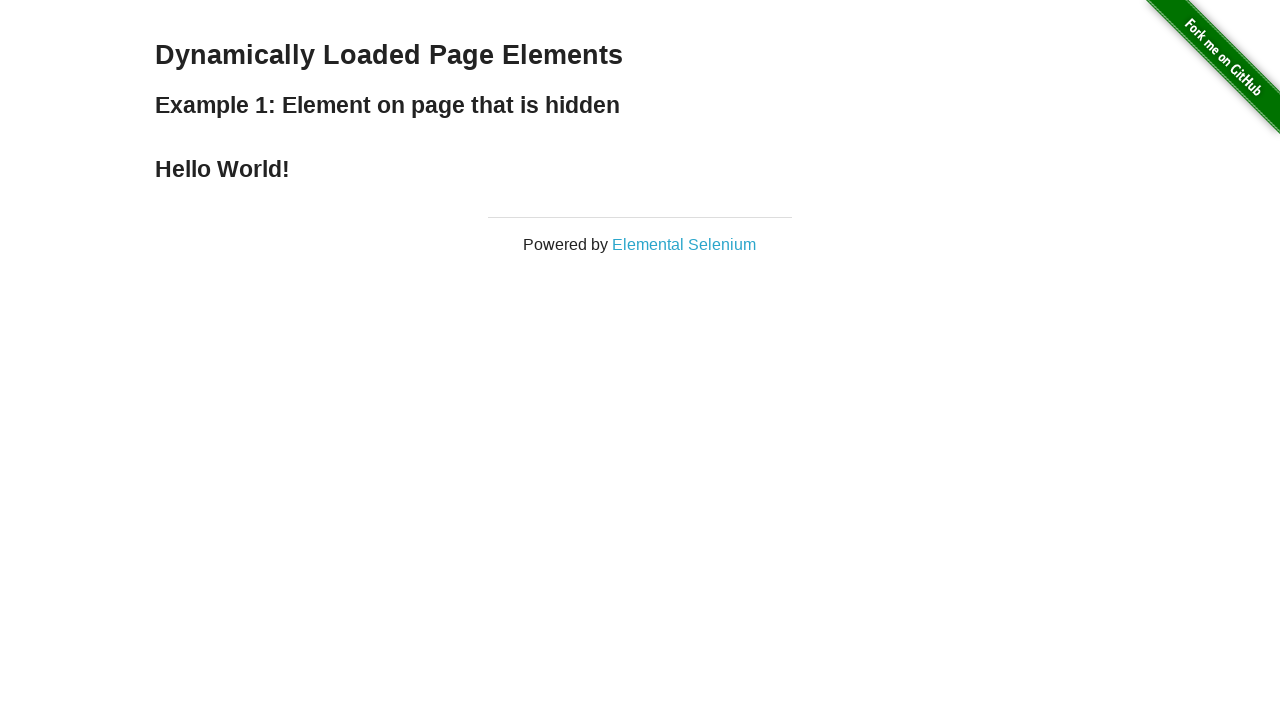

Verified that finish element displays 'Hello World!'
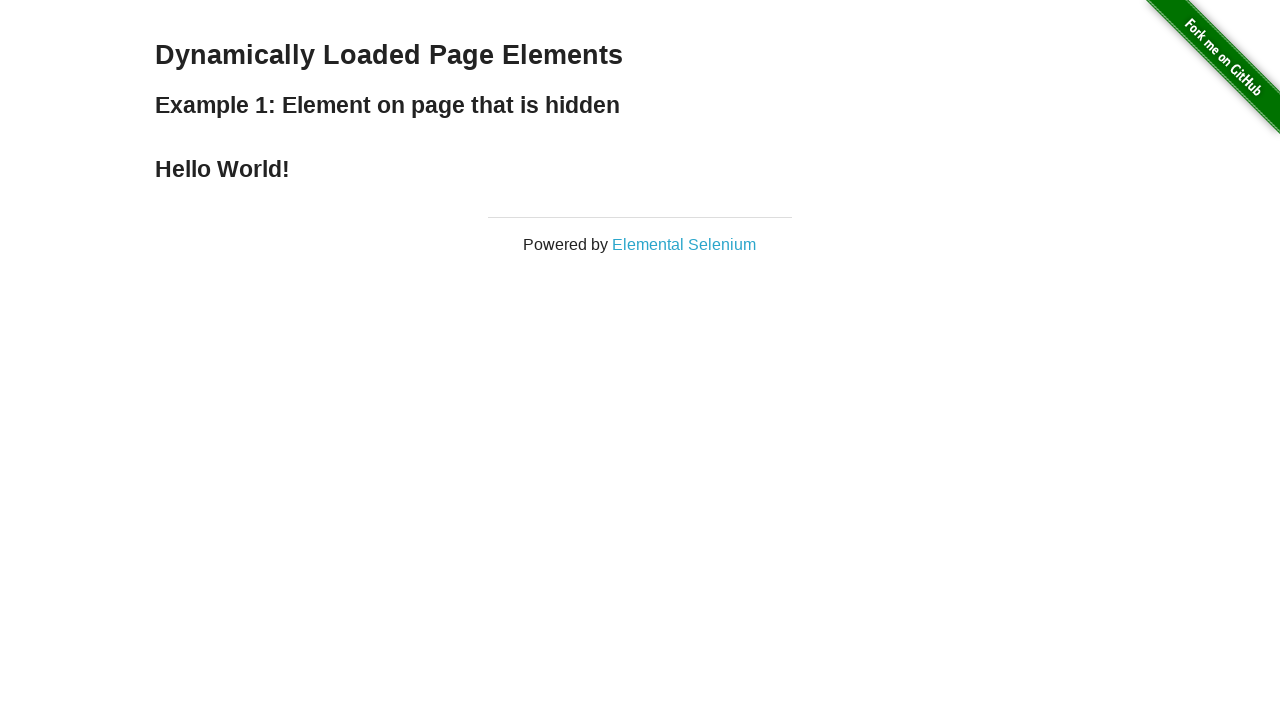

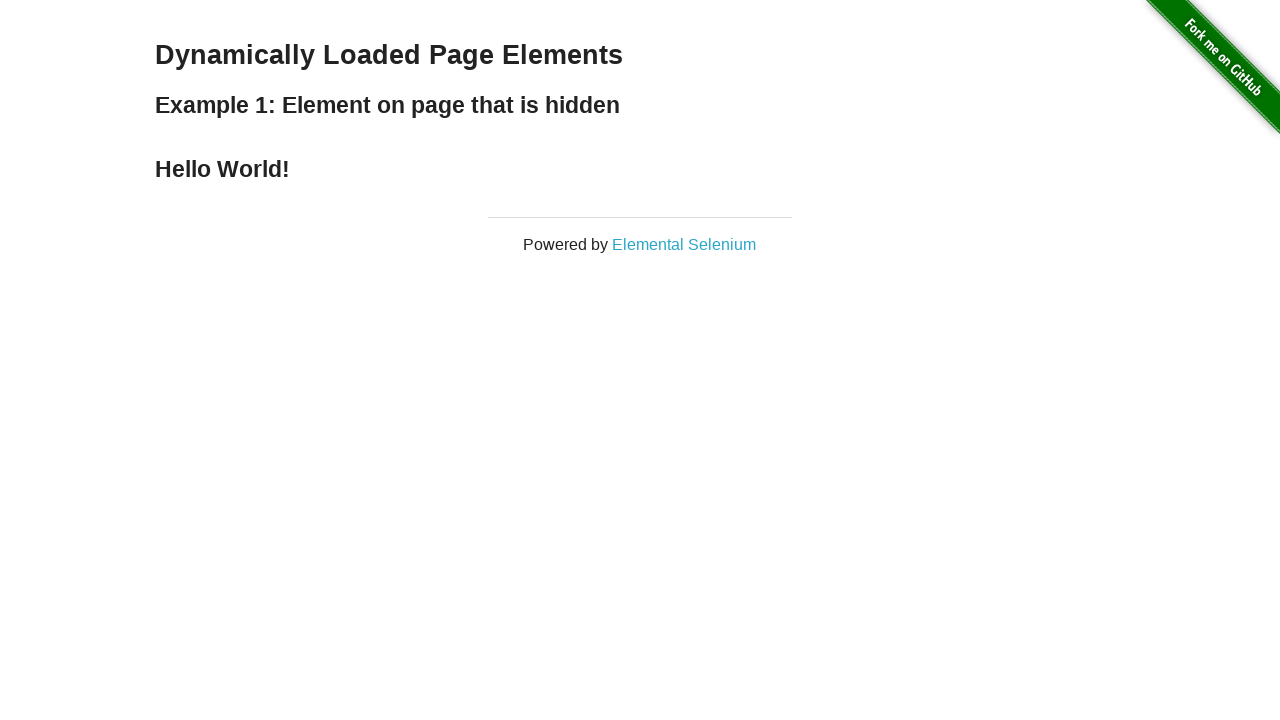